Tests that the VibeScope production site loads successfully and displays the main heading

Starting URL: https://vibescope-orpin.vercel.app/

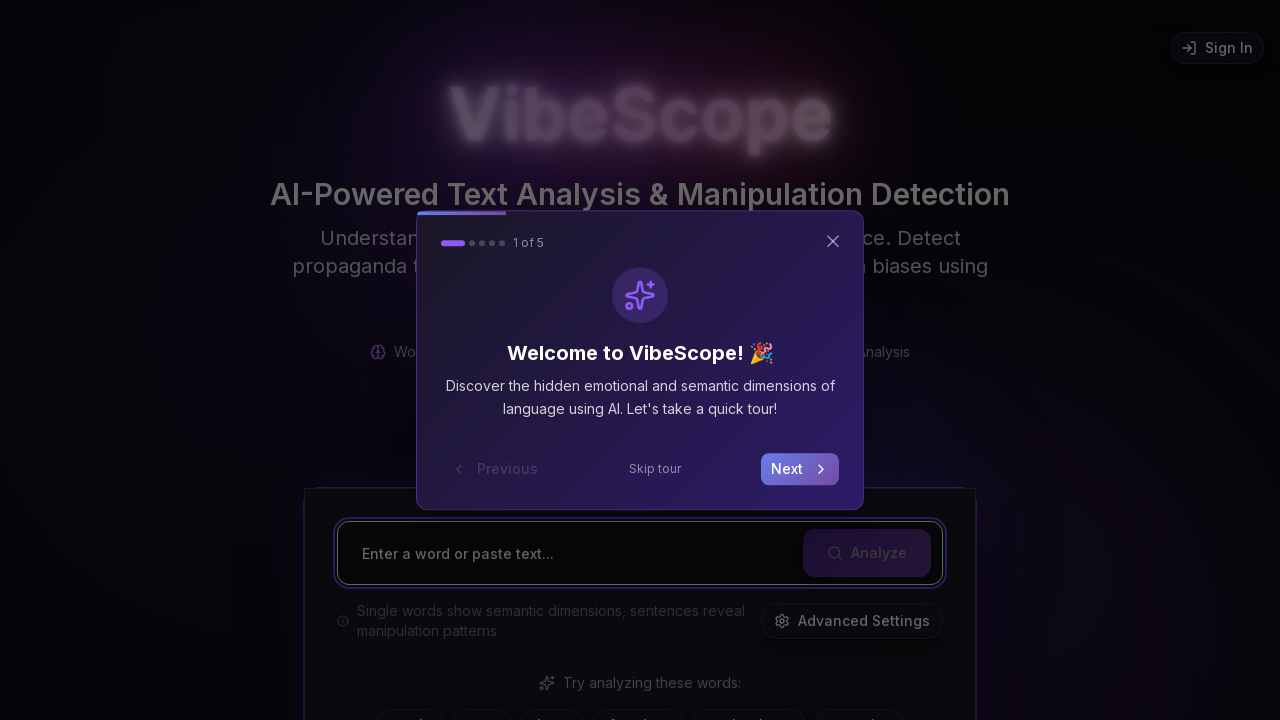

Navigated to VibeScope production site
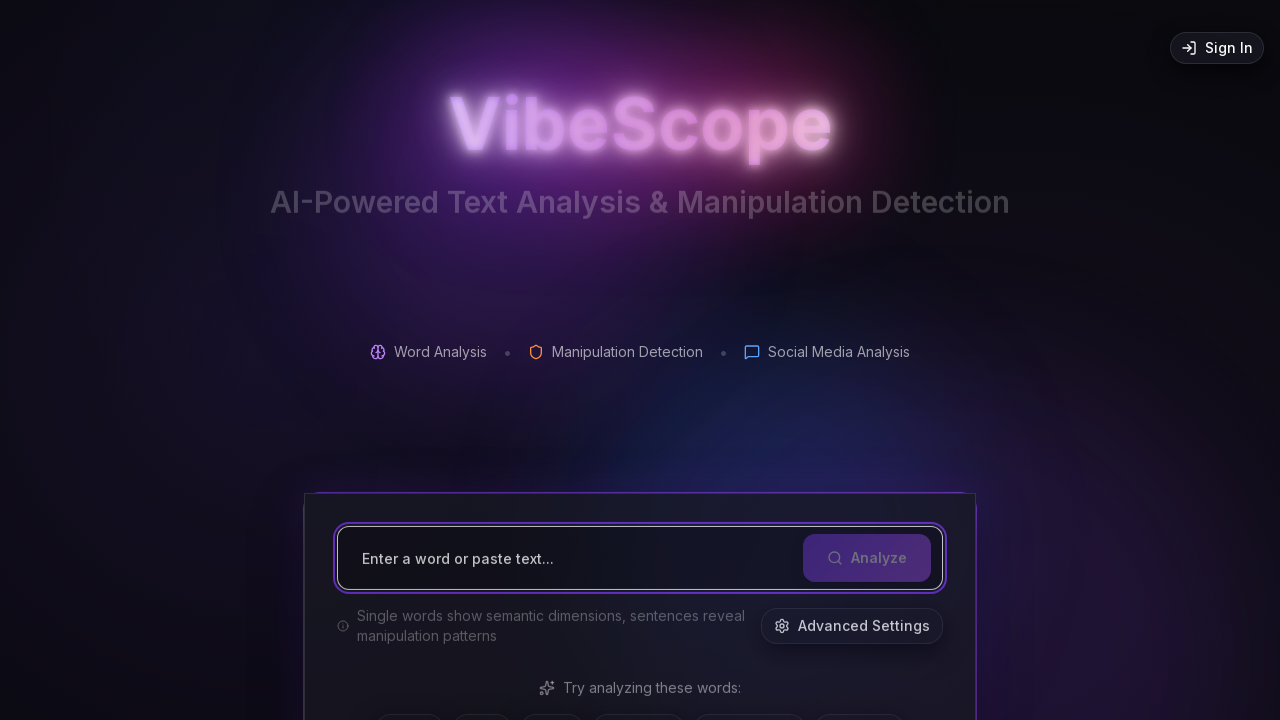

Verified main heading contains 'VibeScope' text
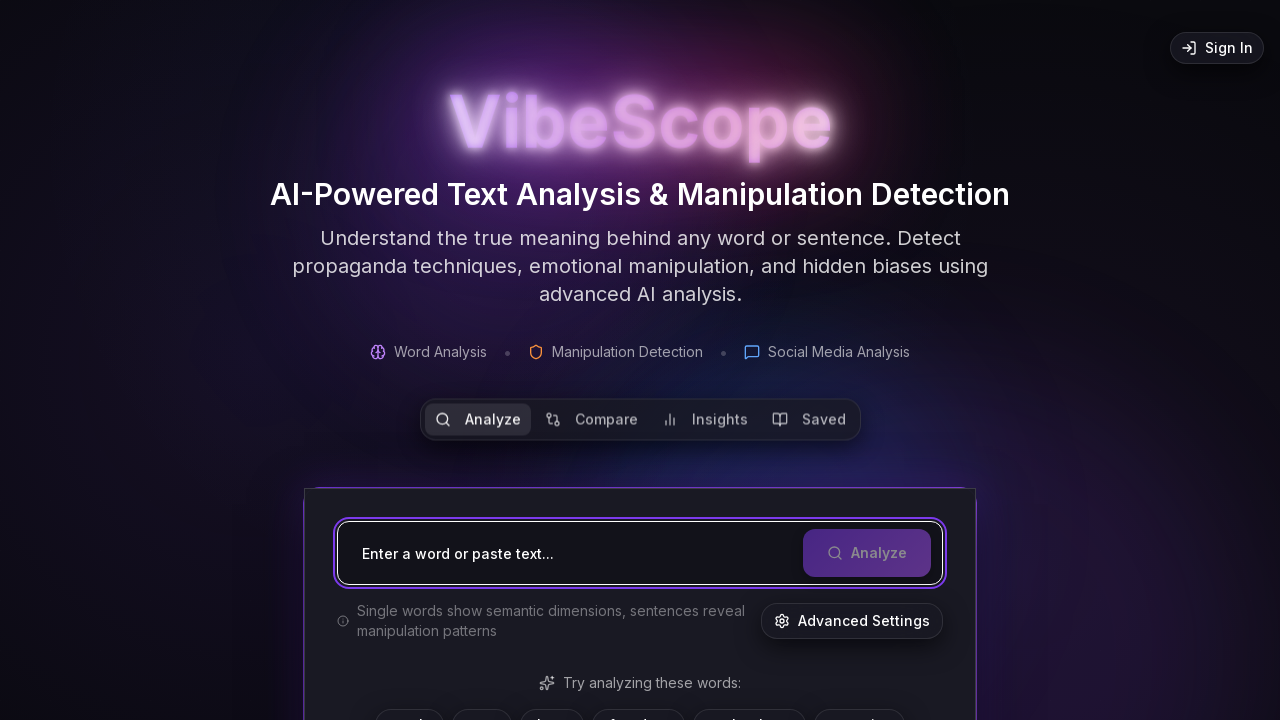

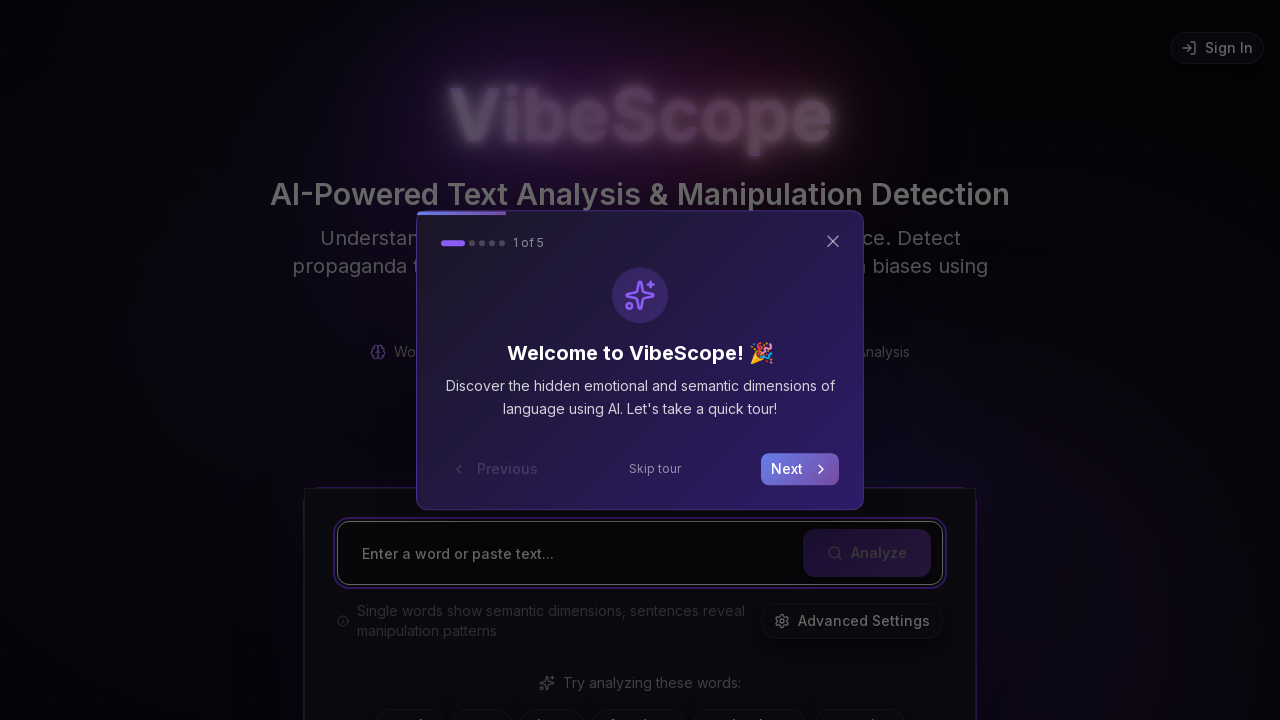